Tests browser window management by navigating to OpenClinic homepage and resizing the browser viewport dimensions.

Starting URL: http://openclinic.sourceforge.net/openclinic/home/index.php

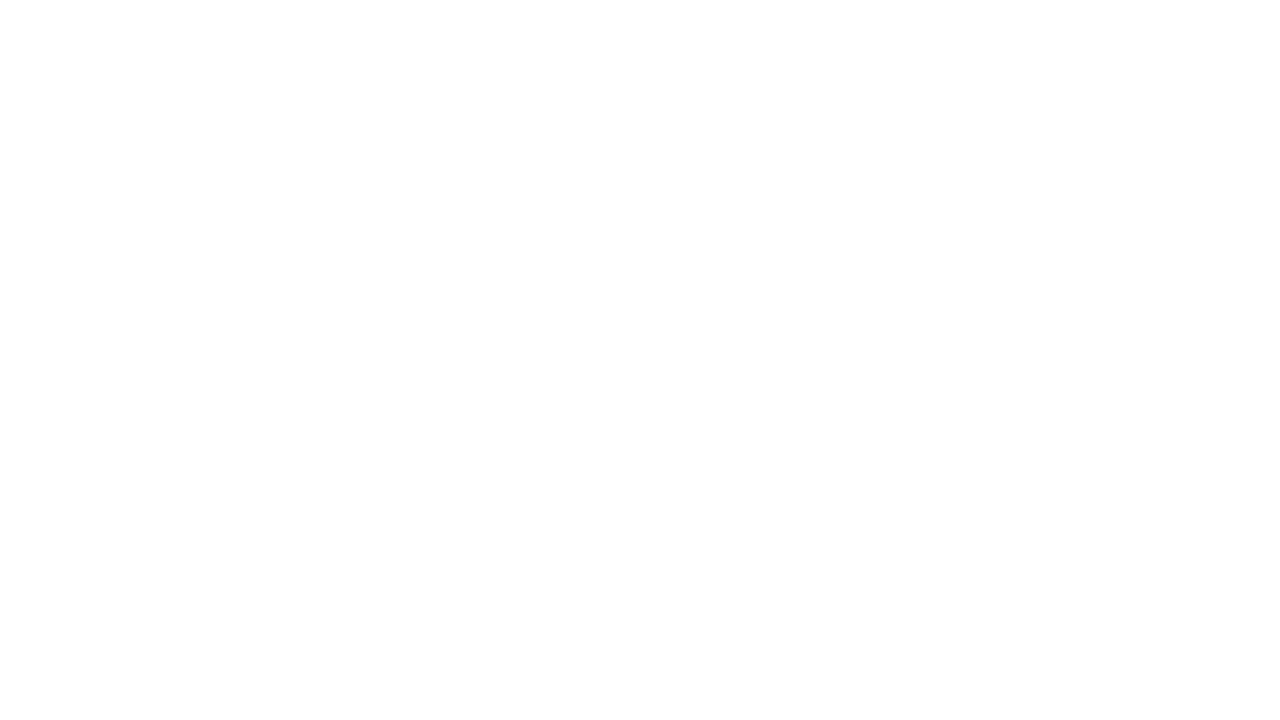

Retrieved current viewport size
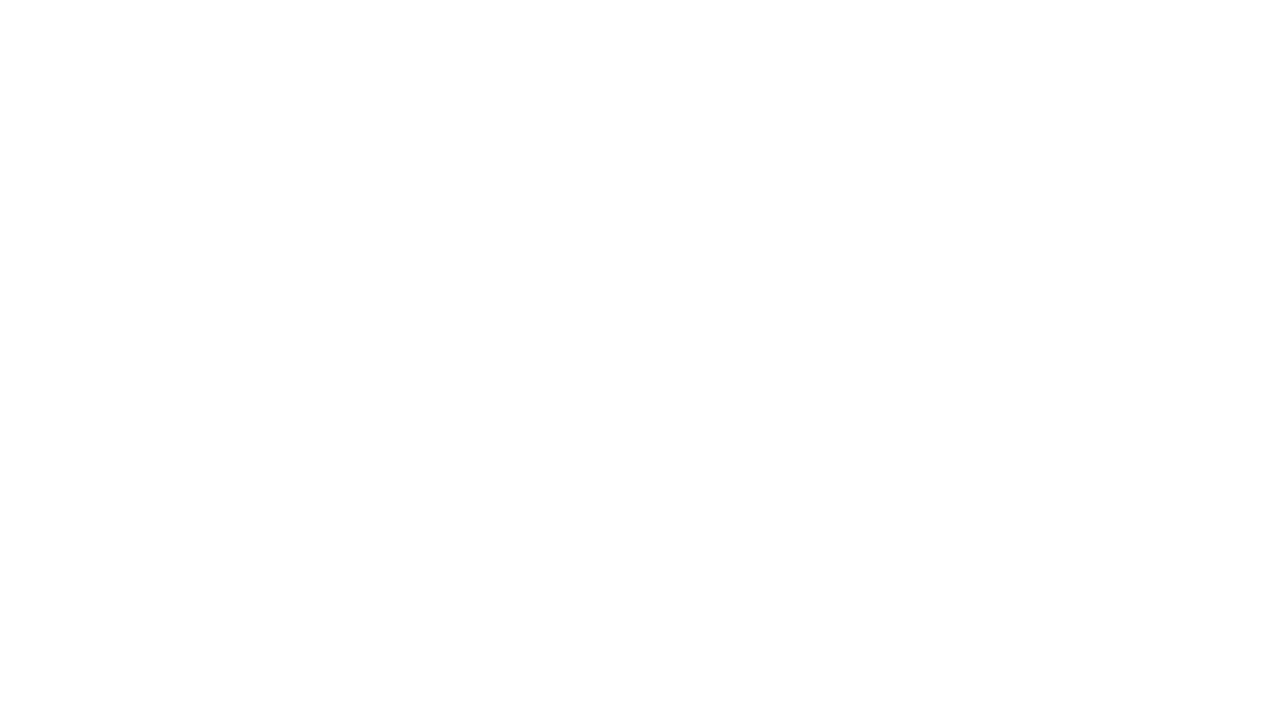

Set viewport size to 300x900
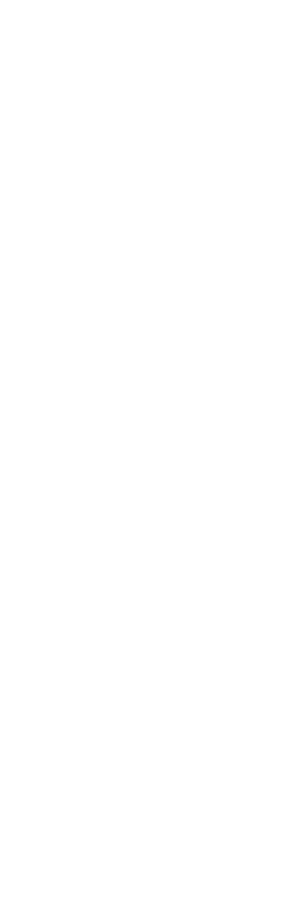

Waited 2 seconds for viewport change to take effect
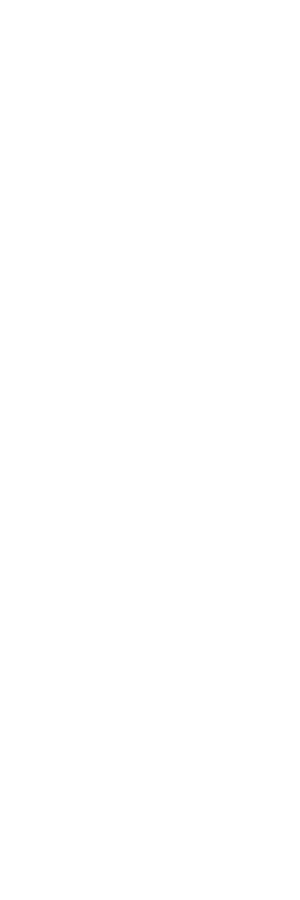

Retrieved new viewport size after resize
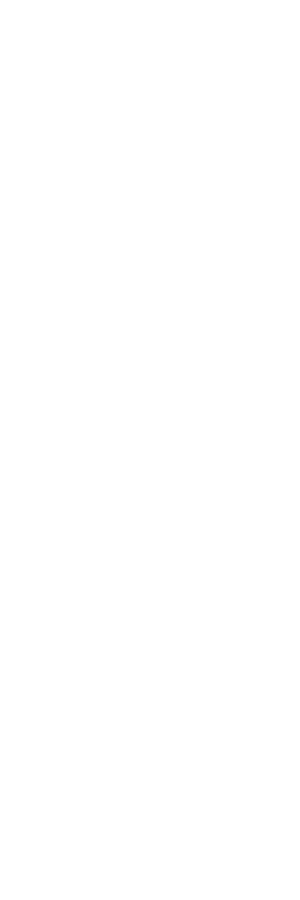

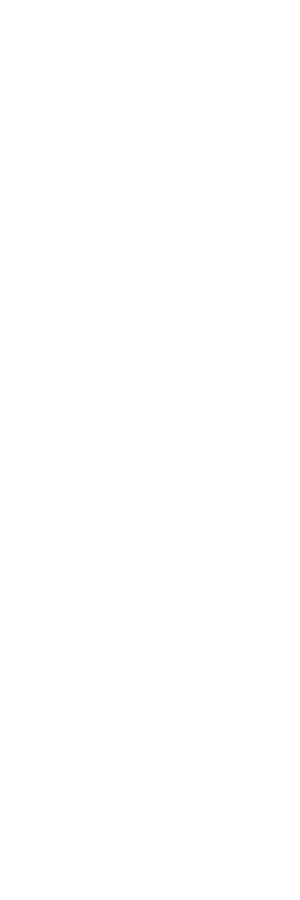